Tests JavaScript confirm dialog by dismissing it first, then accepting it on second trigger

Starting URL: https://the-internet.herokuapp.com/javascript_alerts

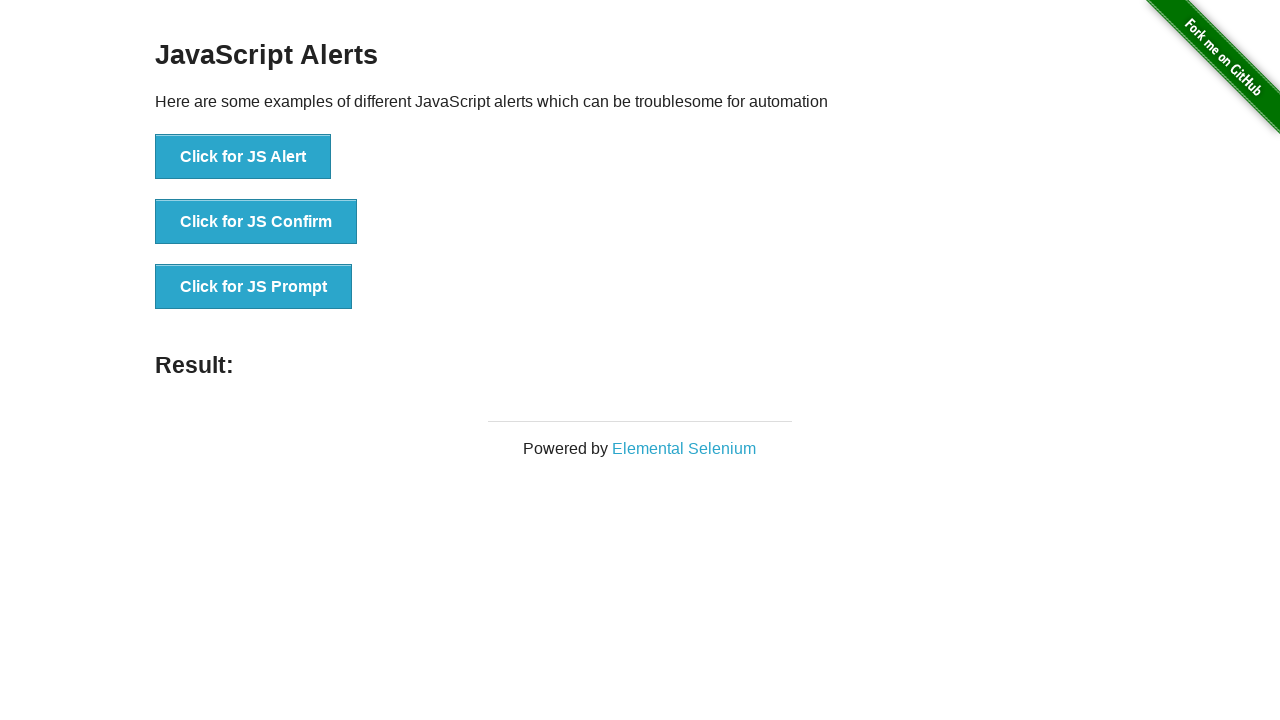

Clicked 'Click for JS Confirm' button to trigger JavaScript confirm dialog at (256, 222) on xpath=//button[contains(text(),'Click for JS Confirm')]
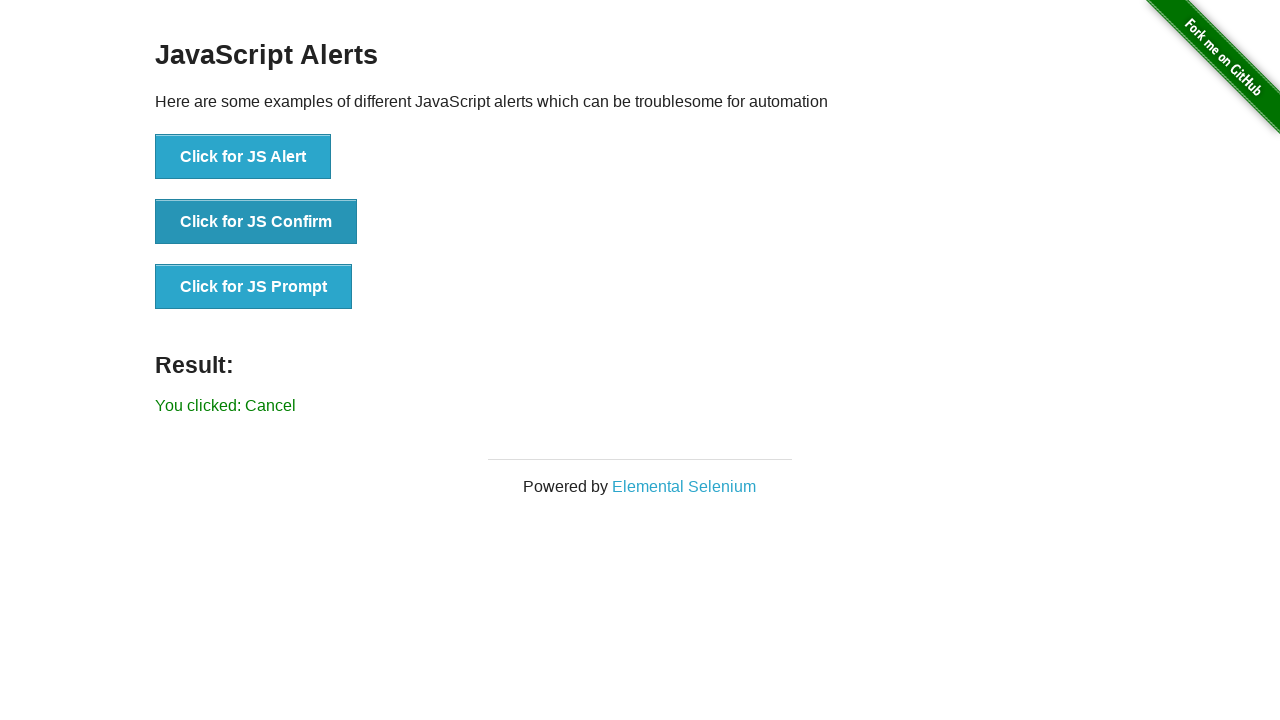

Set up dialog handler to dismiss the confirm dialog
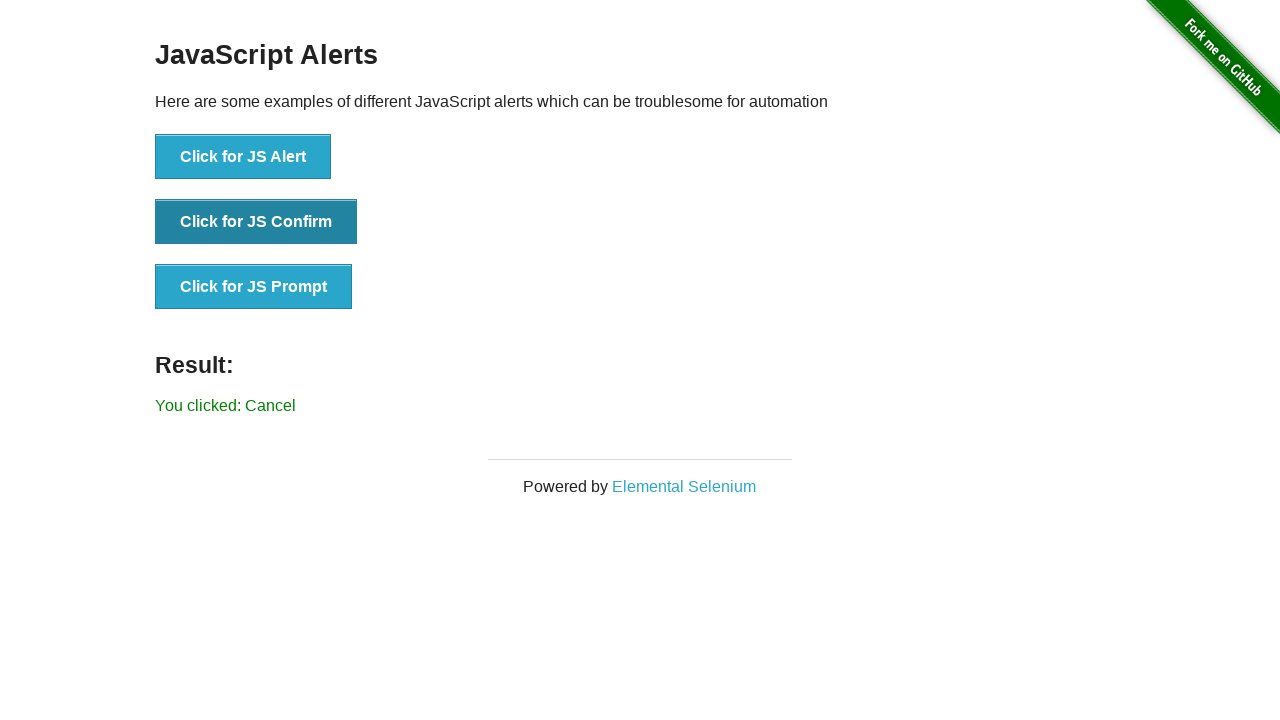

Clicked 'Click for JS Confirm' button again to trigger JavaScript confirm dialog a second time at (256, 222) on xpath=//button[contains(text(),'Click for JS Confirm')]
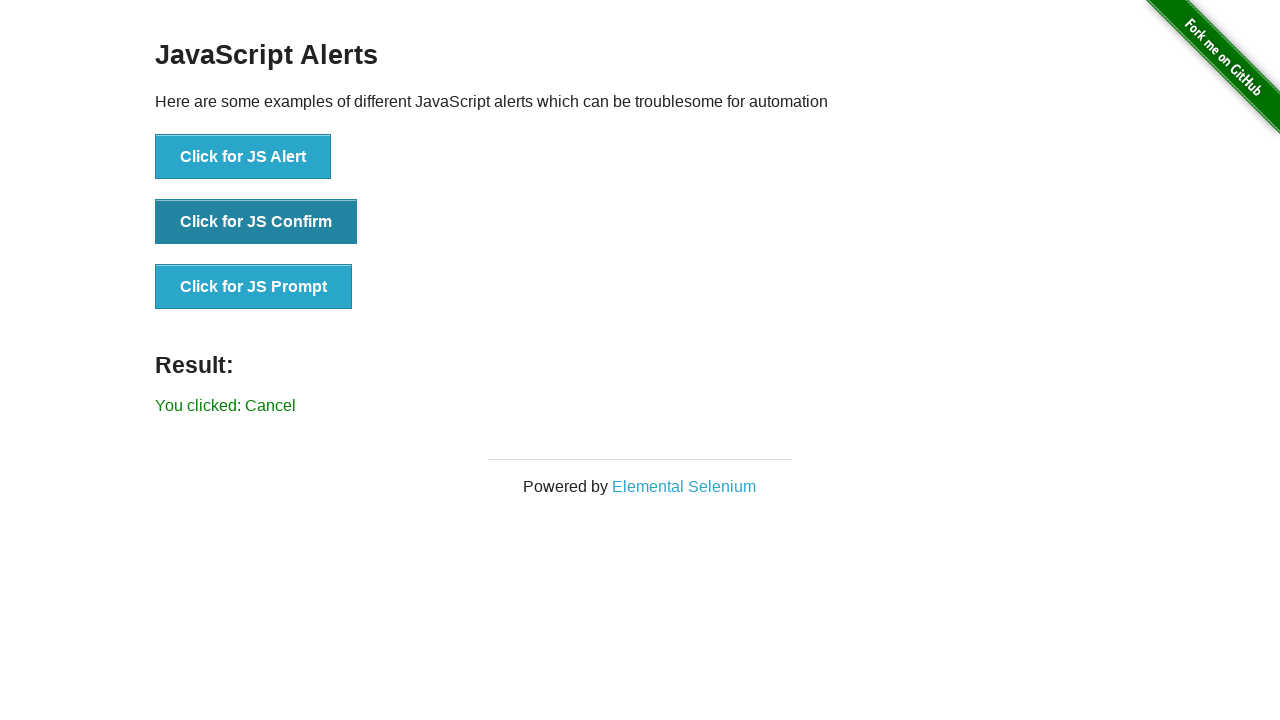

Set up dialog handler to accept the confirm dialog
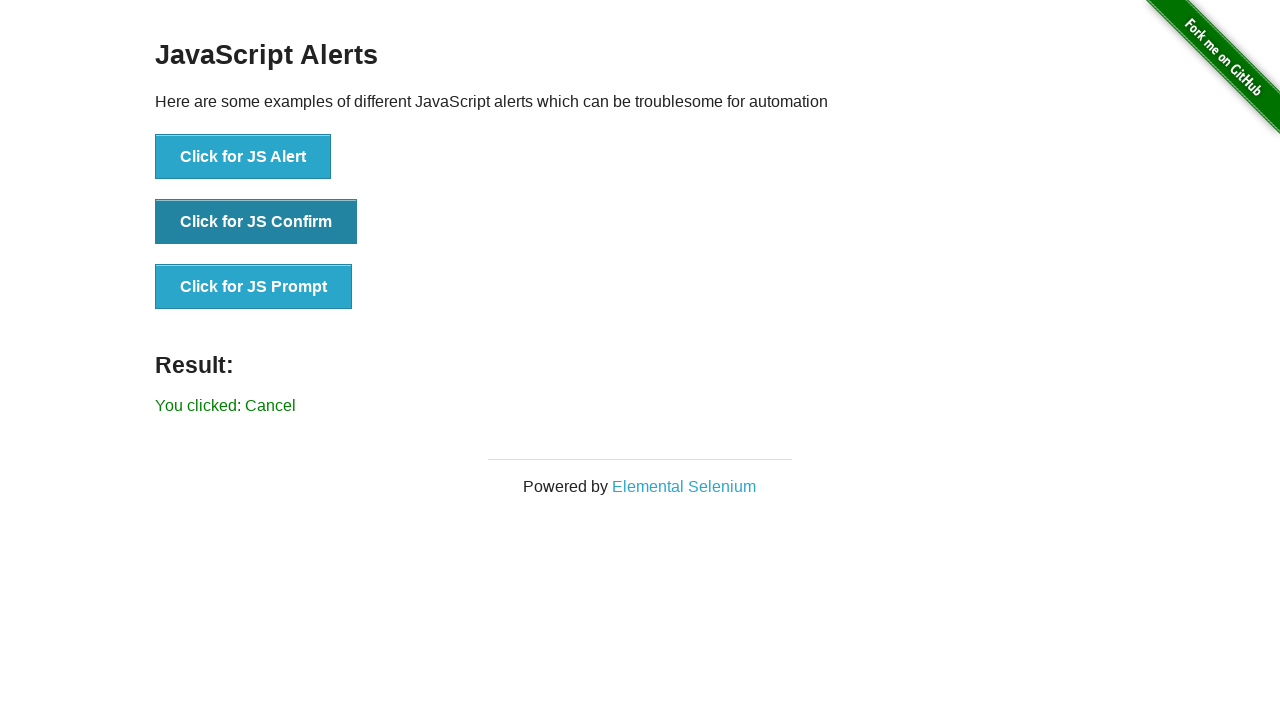

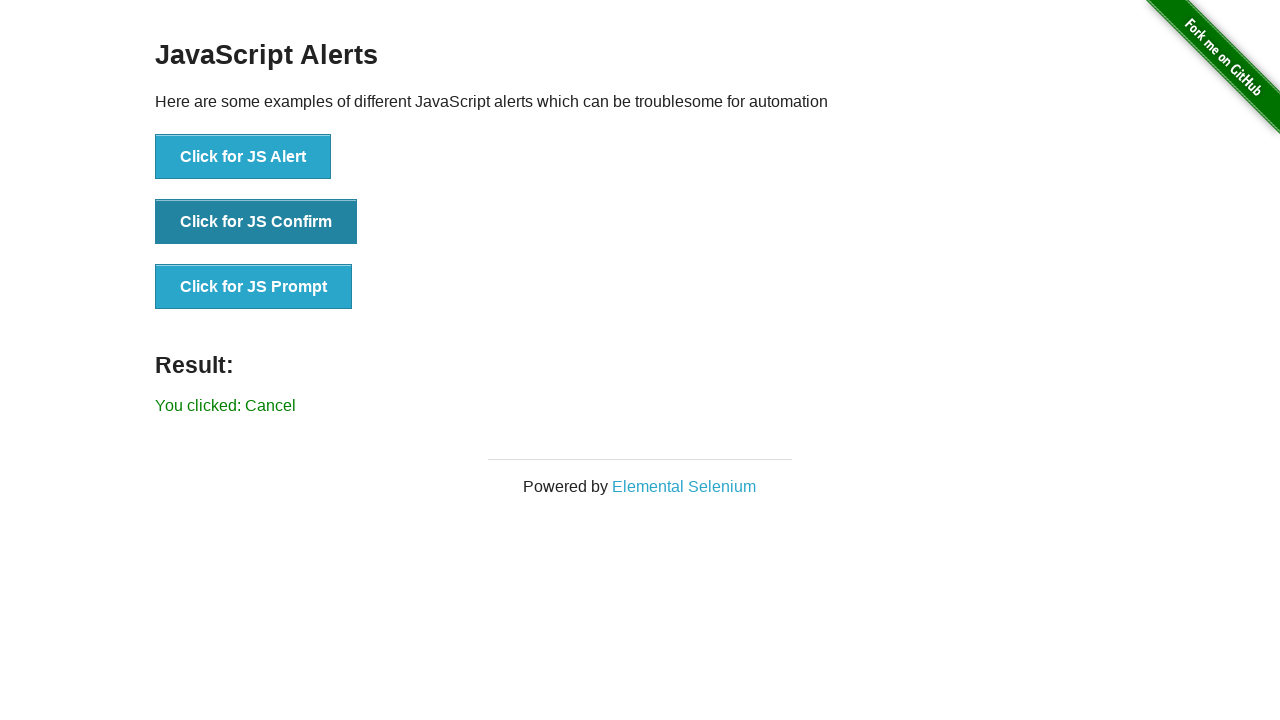